Tests a math form page by verifying radio button states (checking that "peopleRule" radio is selected by default) and then clicking the submit button.

Starting URL: http://suninjuly.github.io/math.html

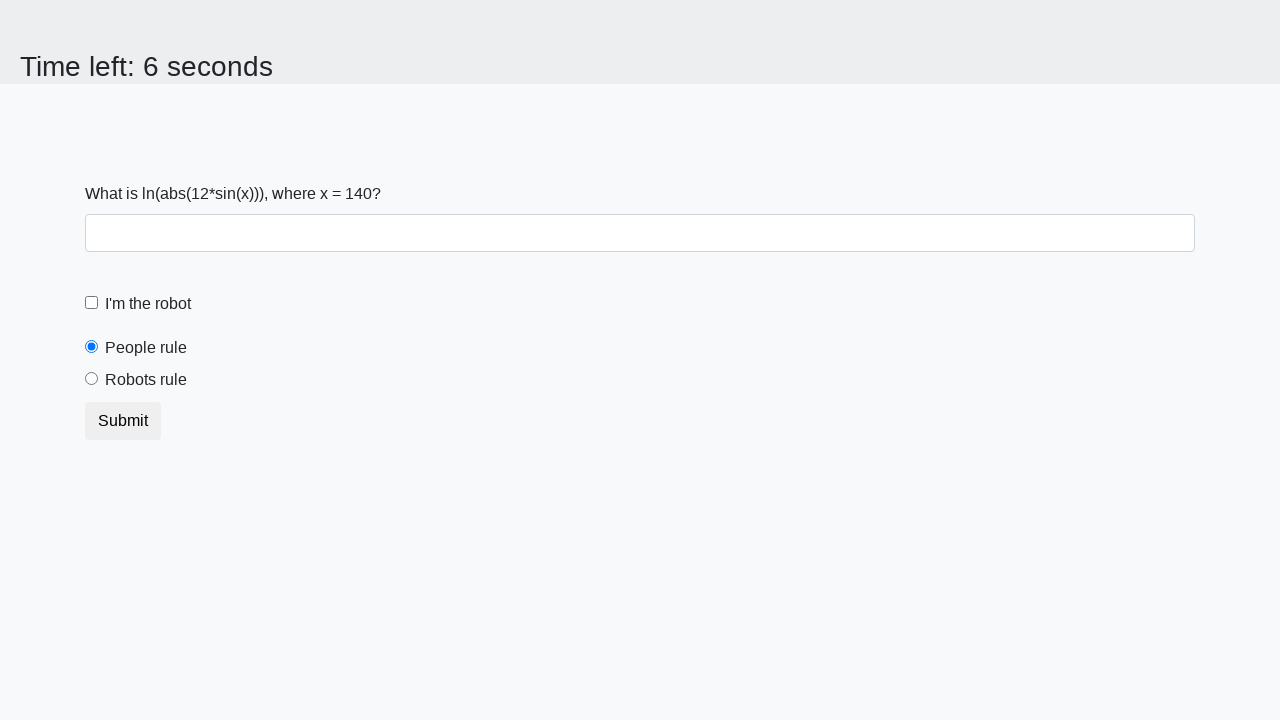

Waited for robotsRule radio button to load
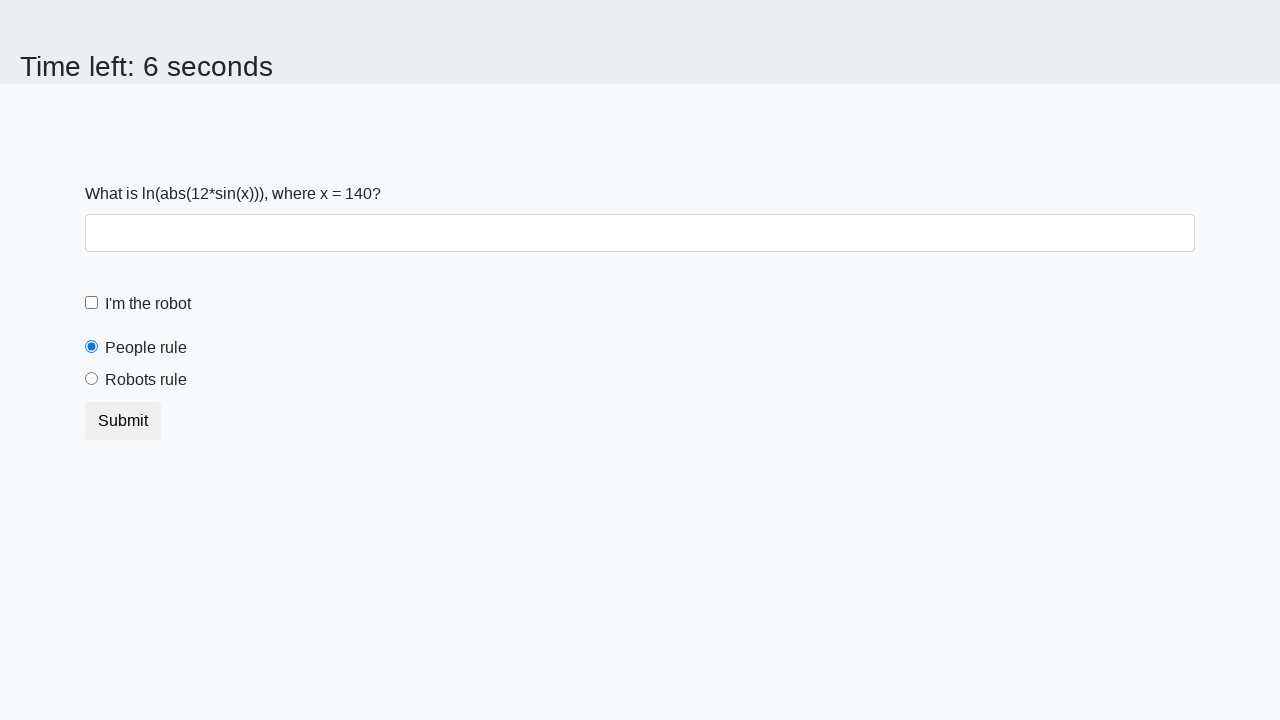

Located robotsRule radio button
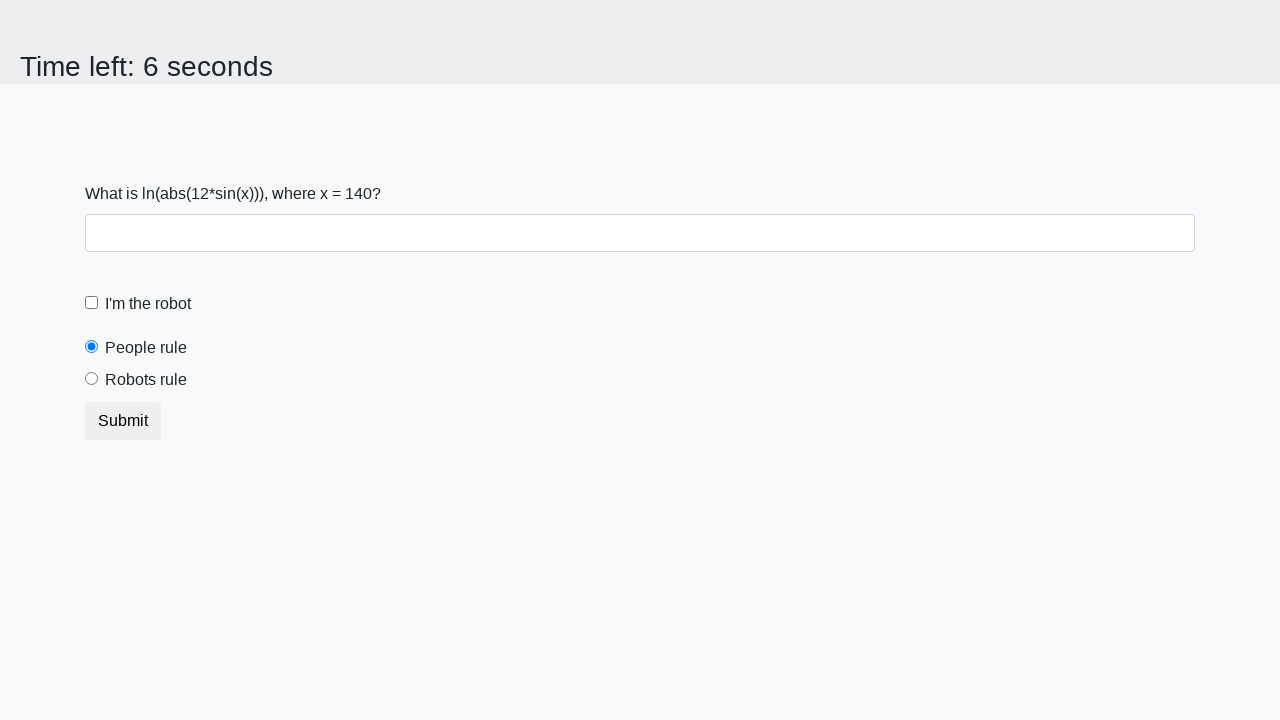

Retrieved checked state of robotsRule radio button
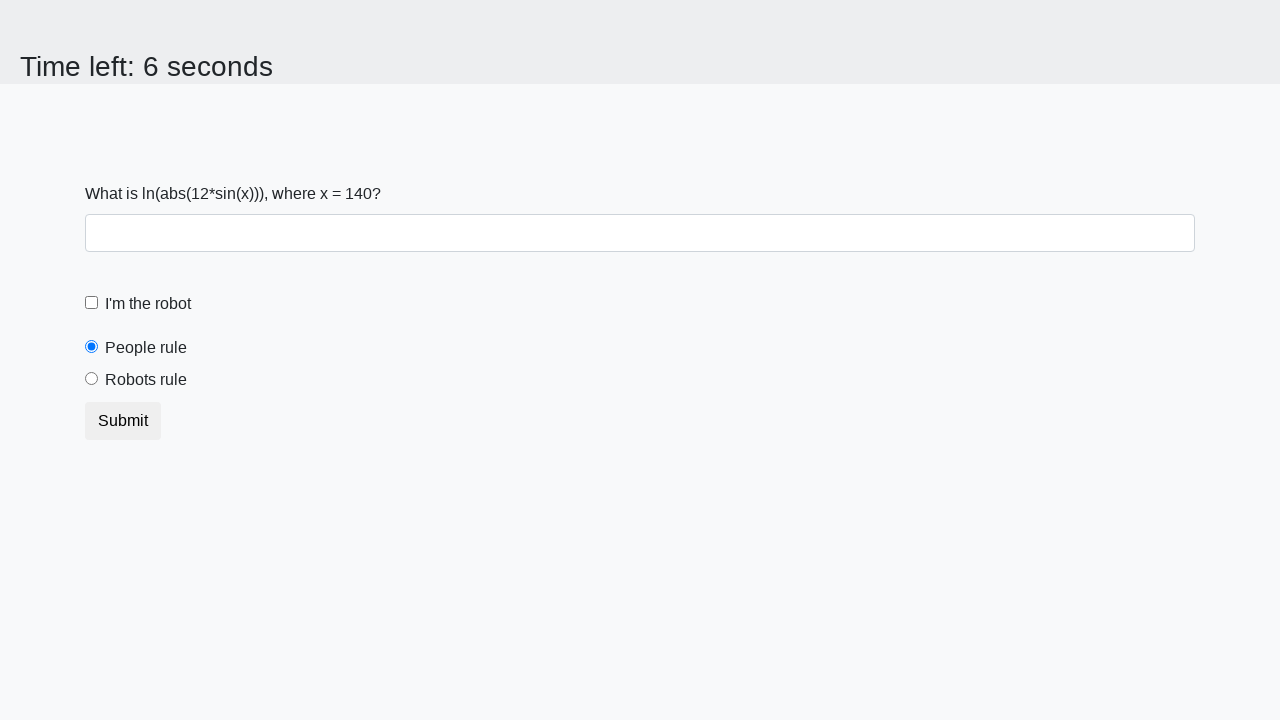

Located form check custom element
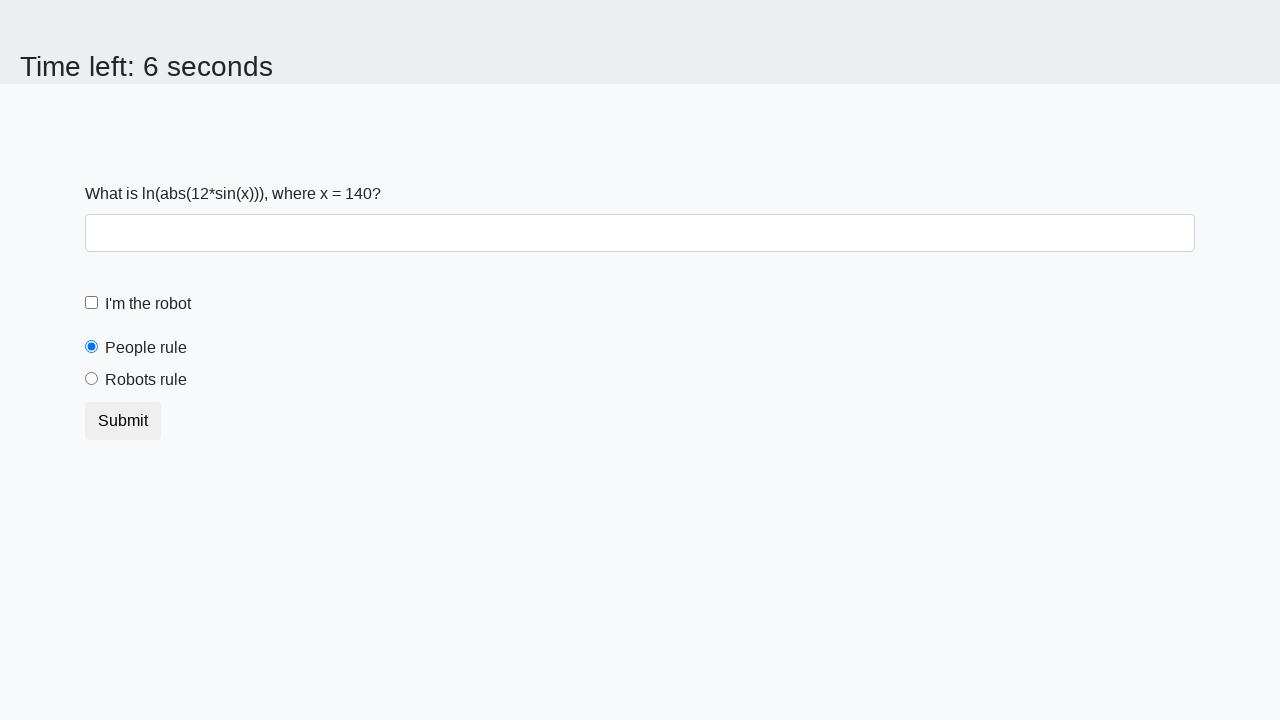

Retrieved class attribute of form check custom element
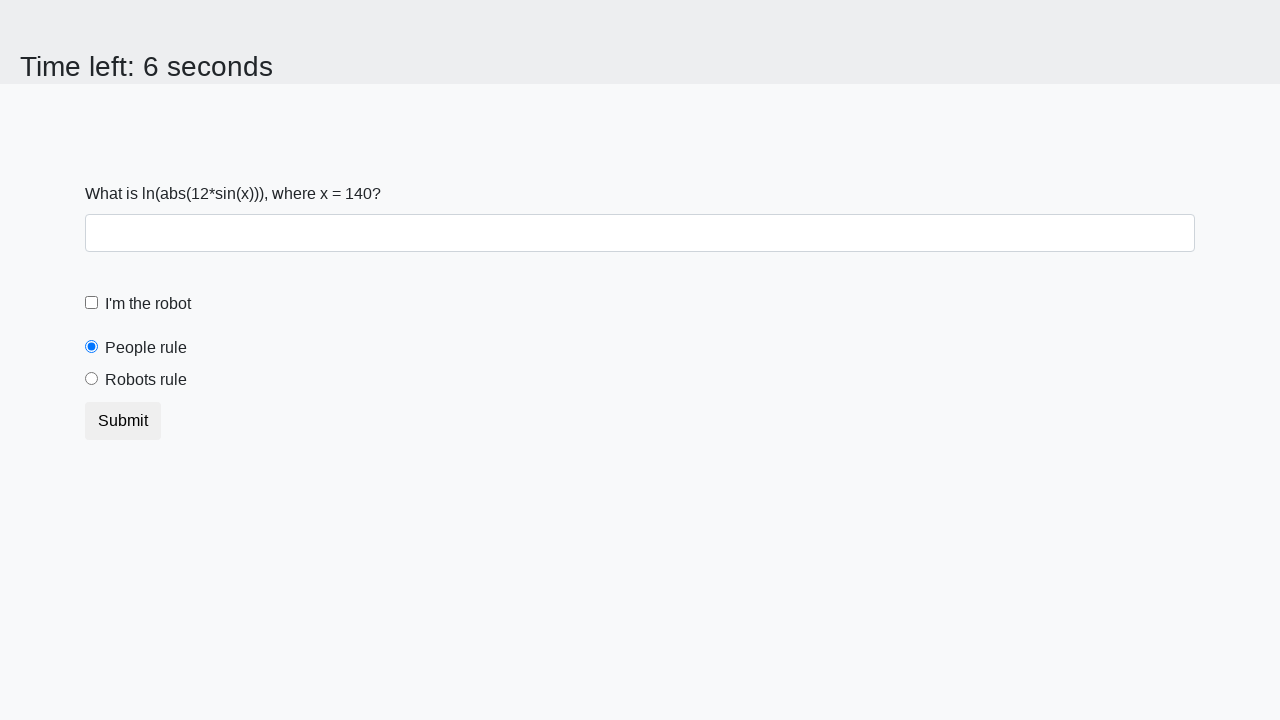

Located peopleRule radio button
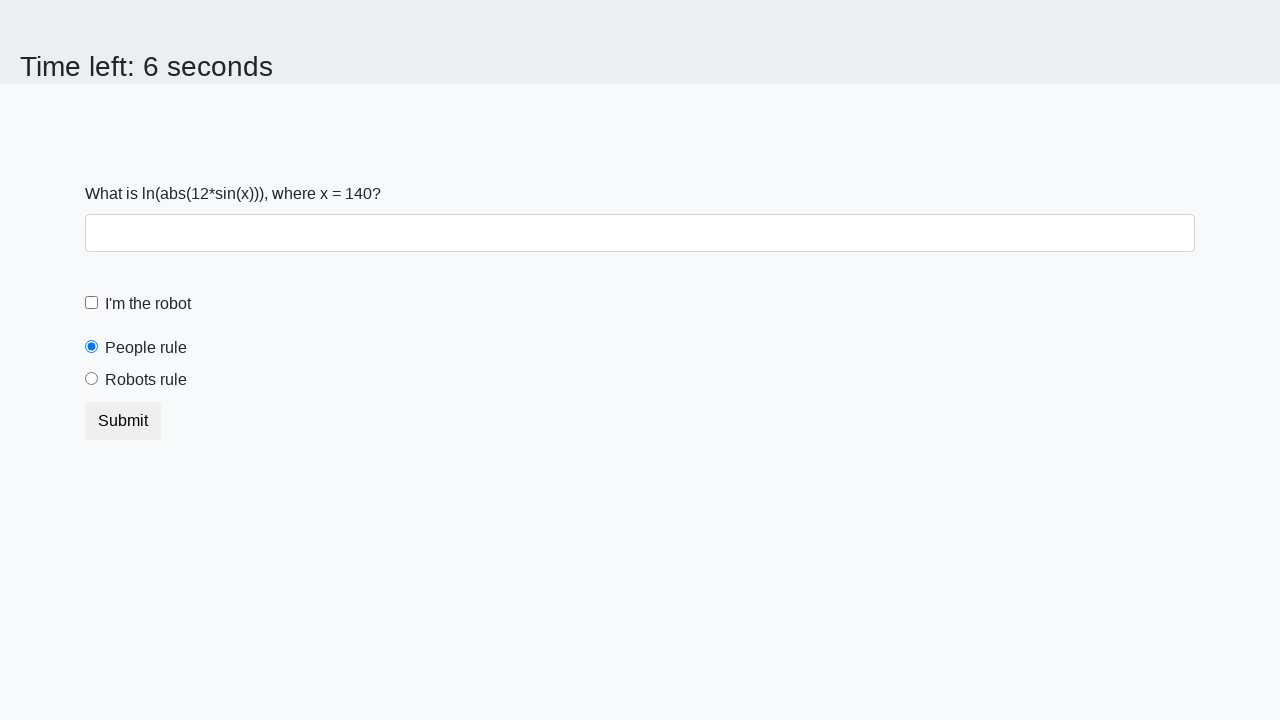

Retrieved checked state of peopleRule radio button
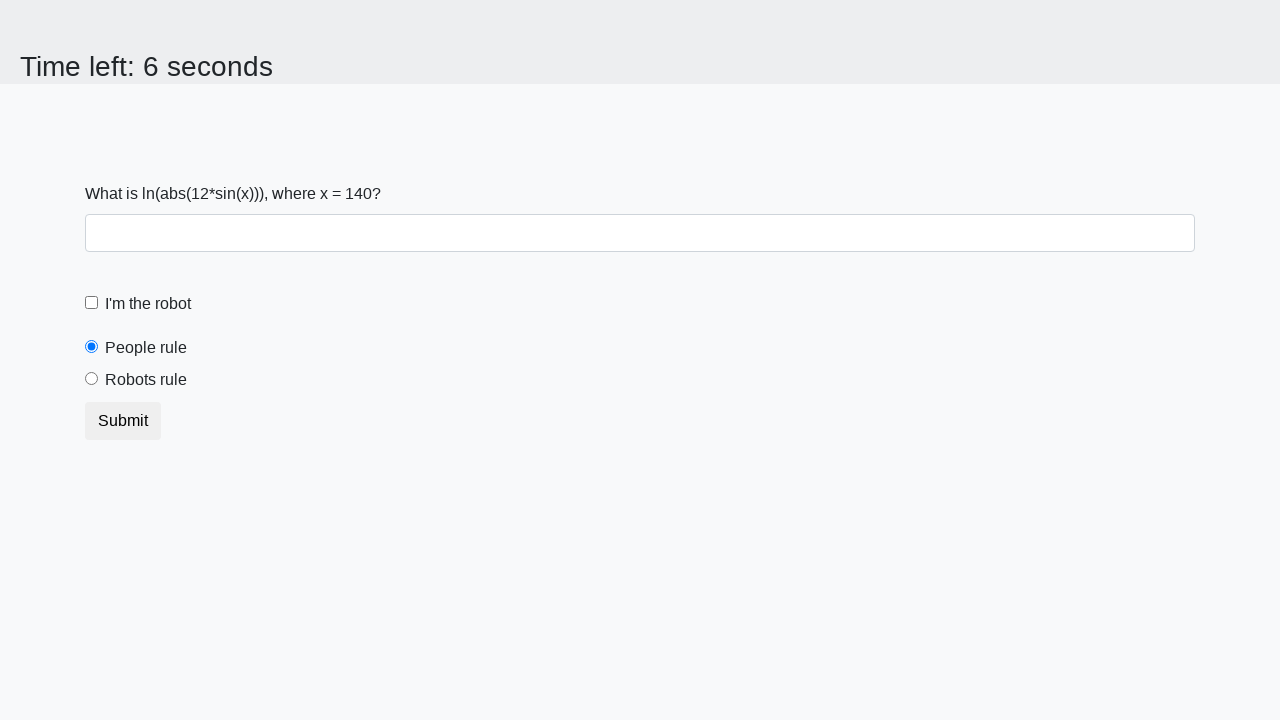

Verified that peopleRule radio is selected by default
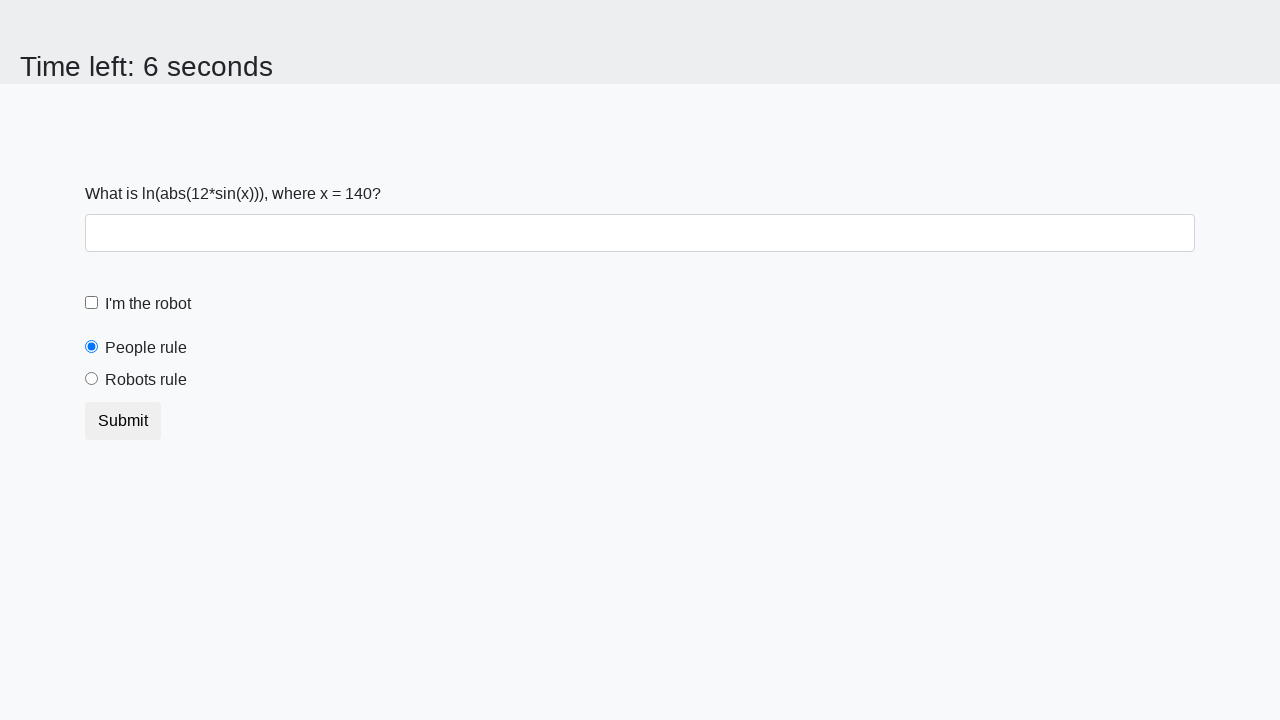

Clicked submit button to submit the math form at (123, 421) on button[type='submit']
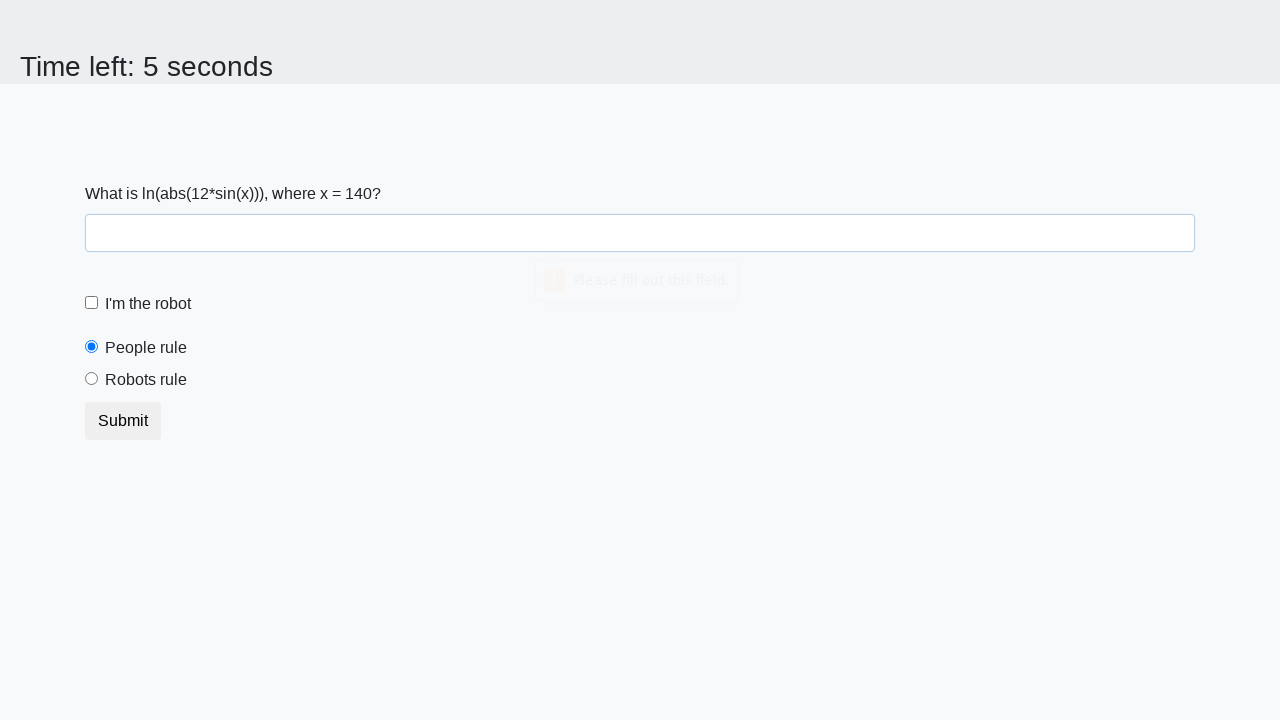

Waited for form submission to process
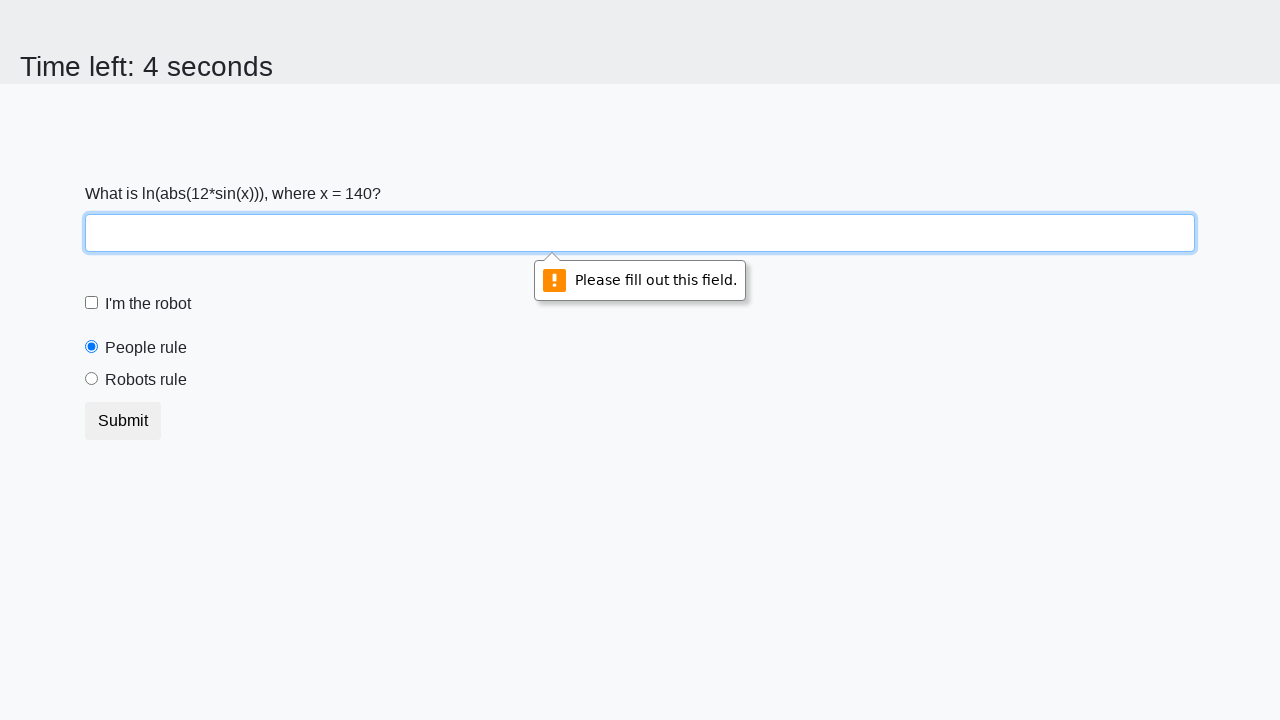

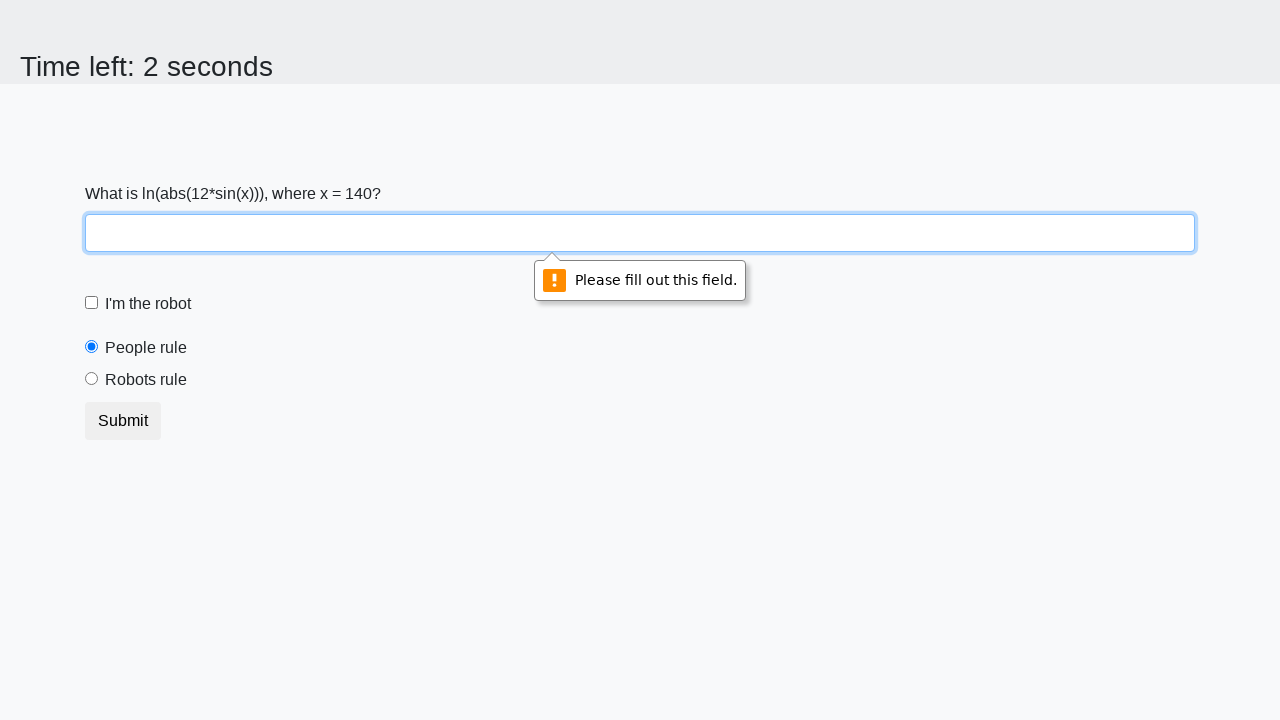